Tests entering Pi symbol using keyboard input on the key presses page

Starting URL: https://the-internet.herokuapp.com/key_presses

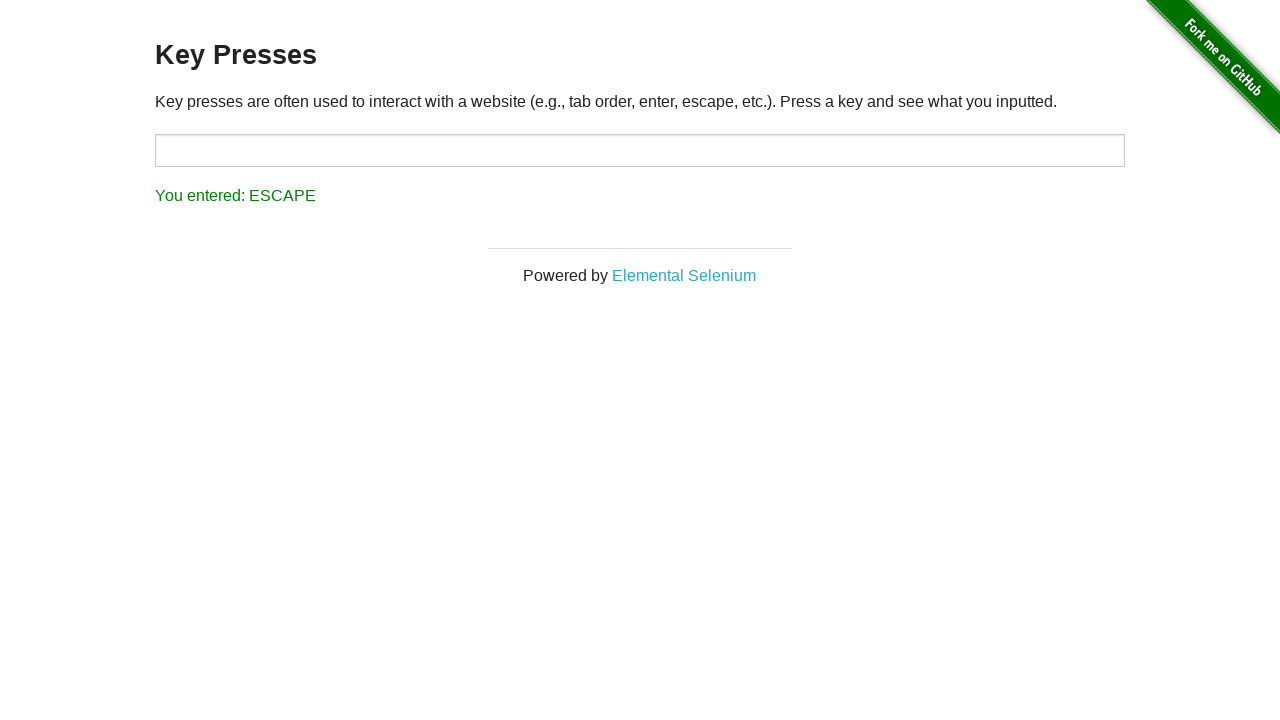

Filled target input field with Pi symbol (π) on #target
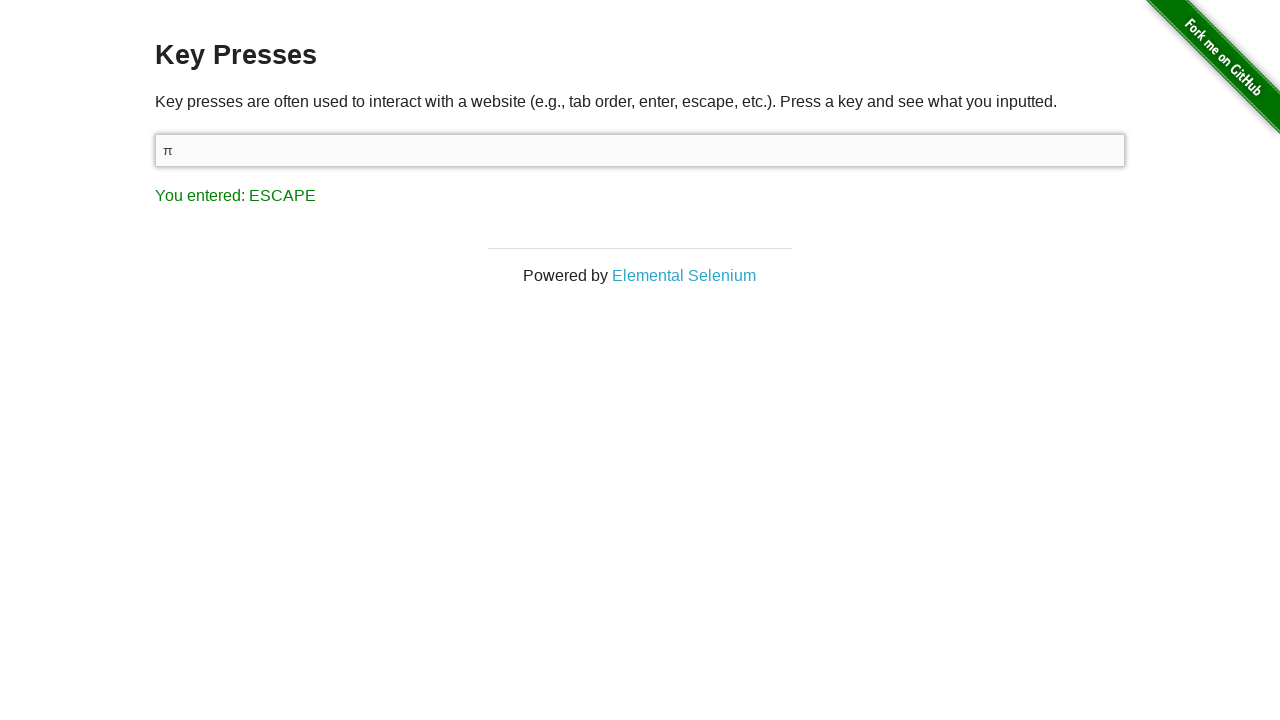

Result element loaded after Pi symbol input
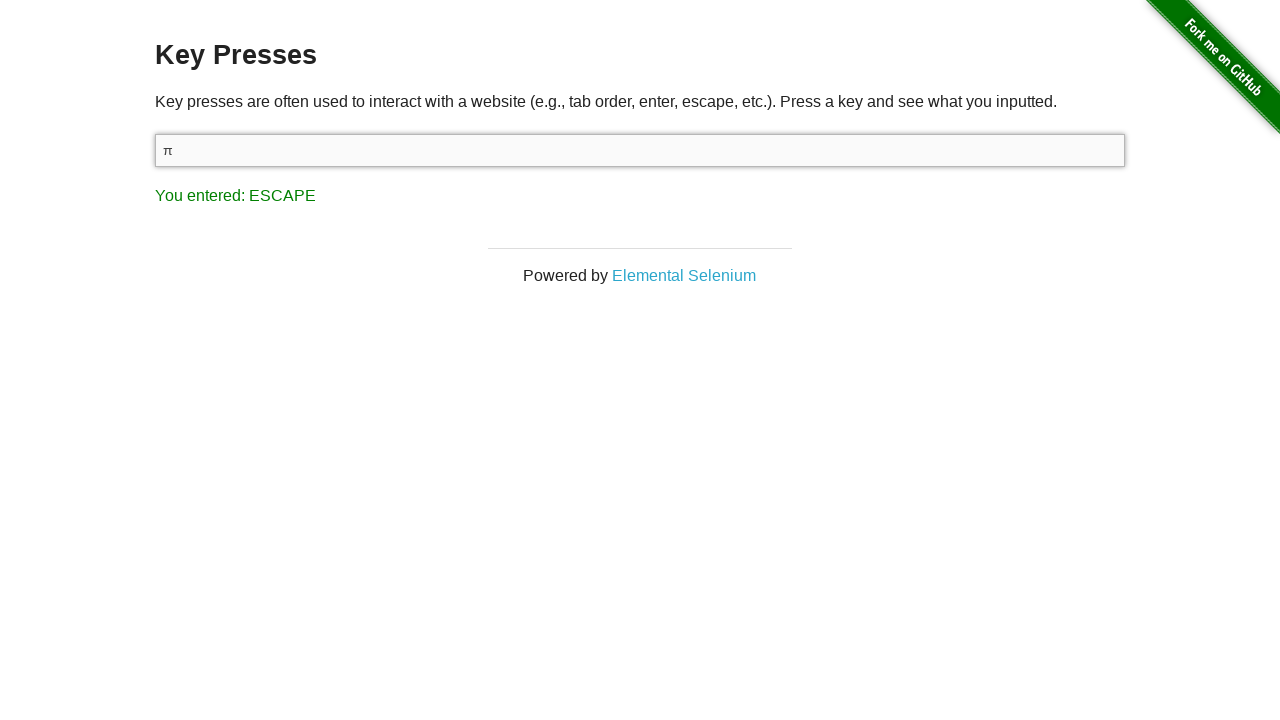

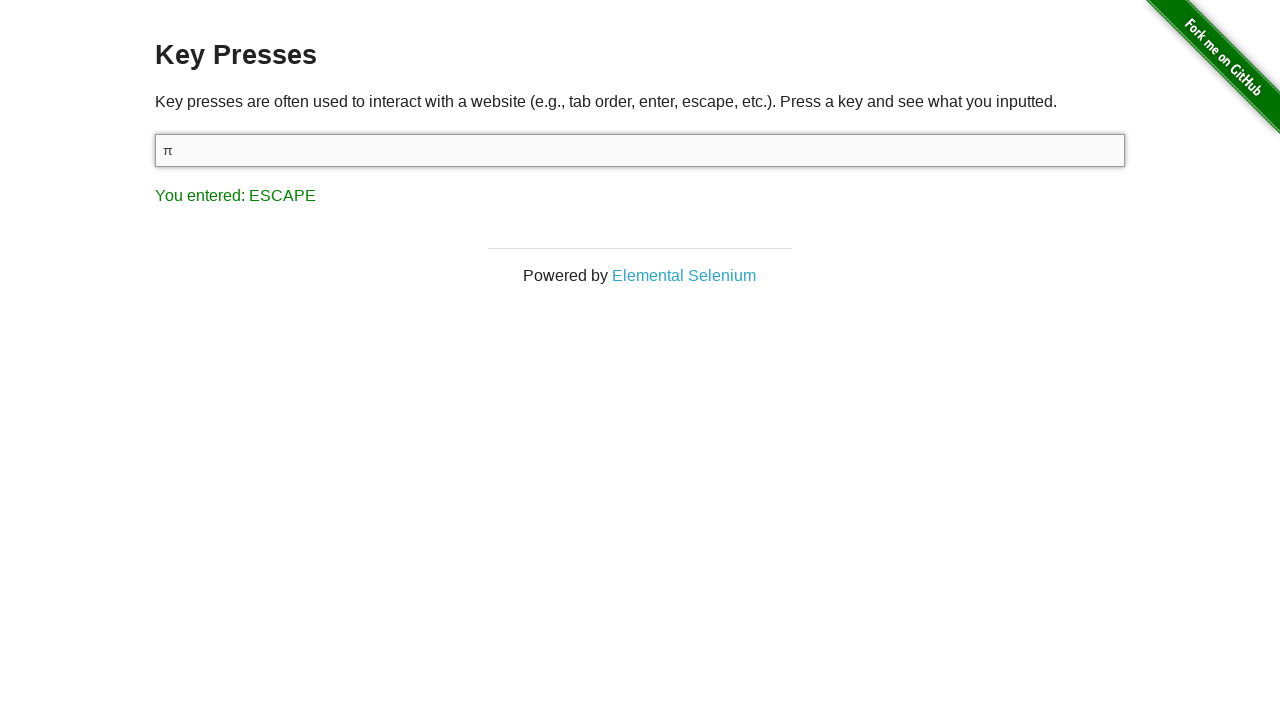